Tests an e-commerce checkout flow by adding specific vegetables (Cucumber, Brocolli, Beetroot) to cart, proceeding to checkout, and applying a promo code

Starting URL: https://rahulshettyacademy.com/seleniumPractise/

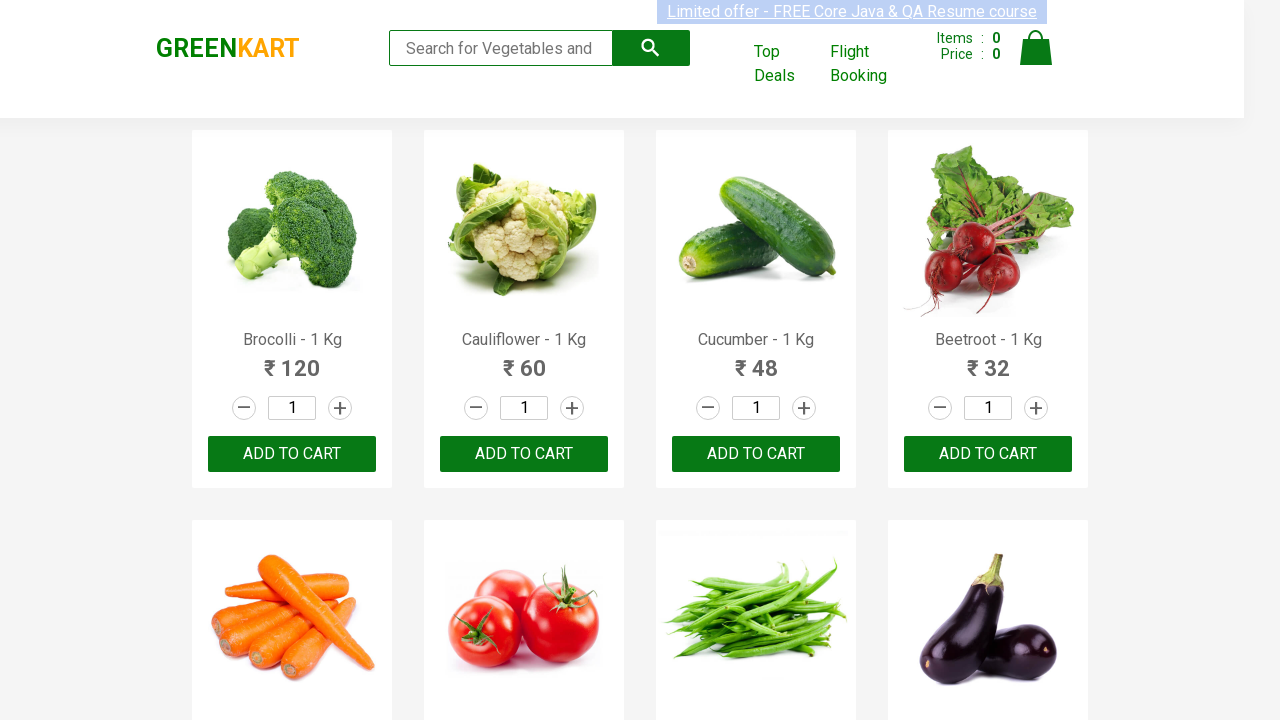

Waited for product list to load
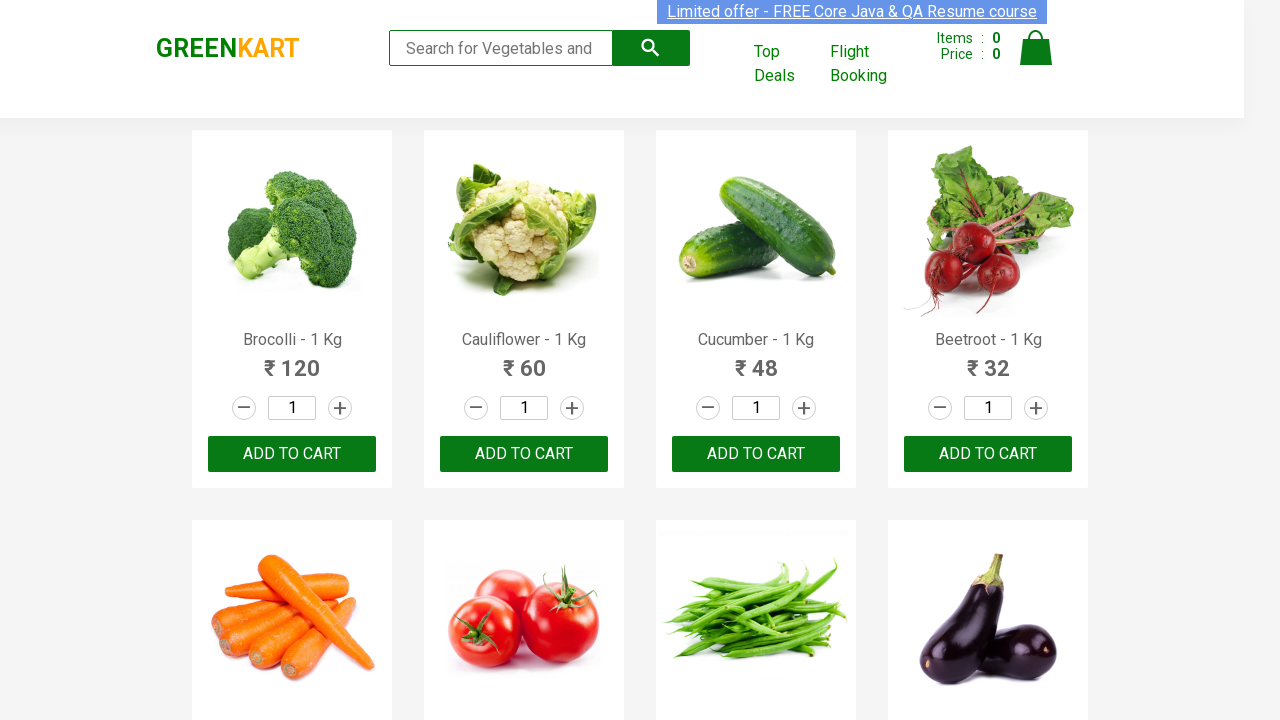

Retrieved all product name elements
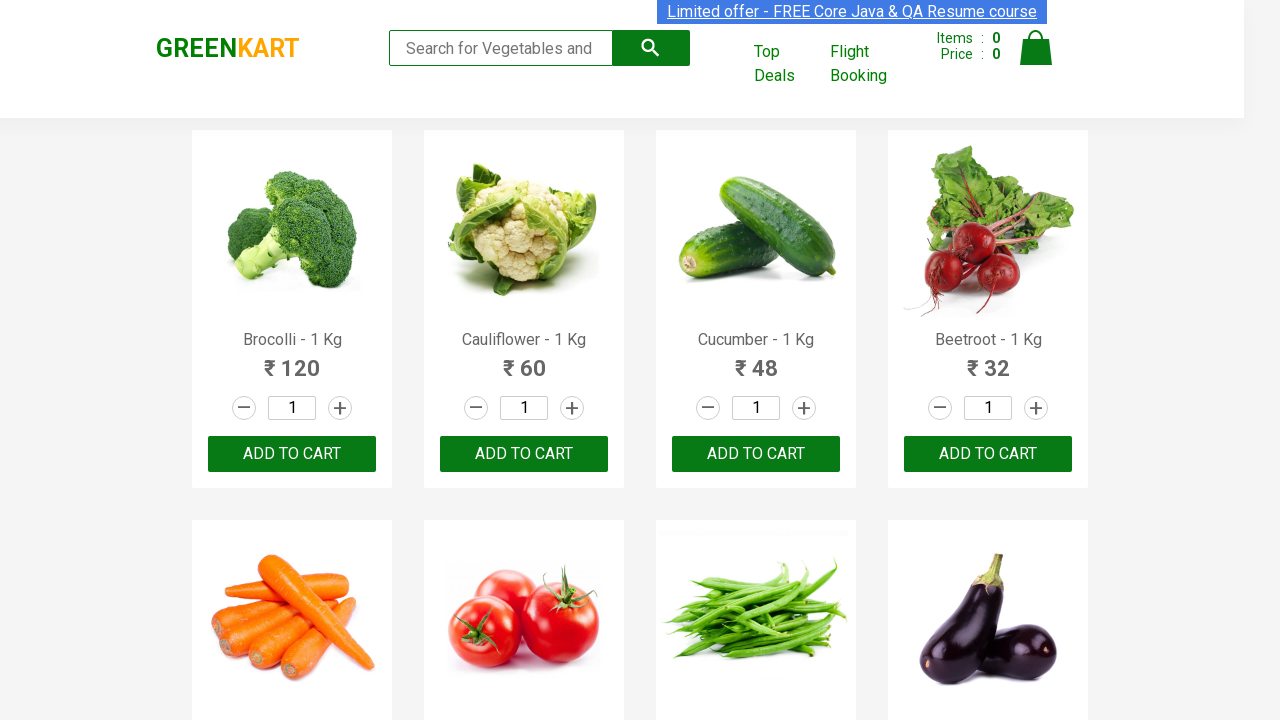

Retrieved all add to cart buttons
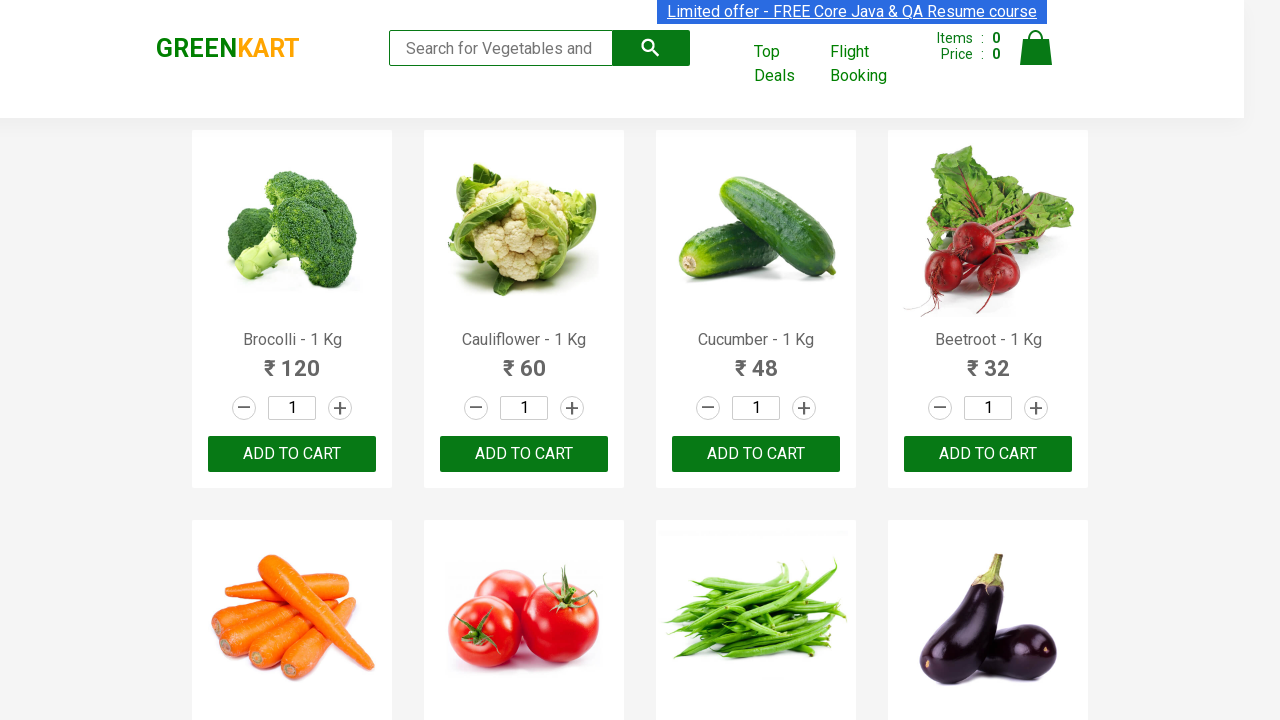

Added Brocolli to cart at (292, 454) on xpath=//div[@class='product-action']/button >> nth=0
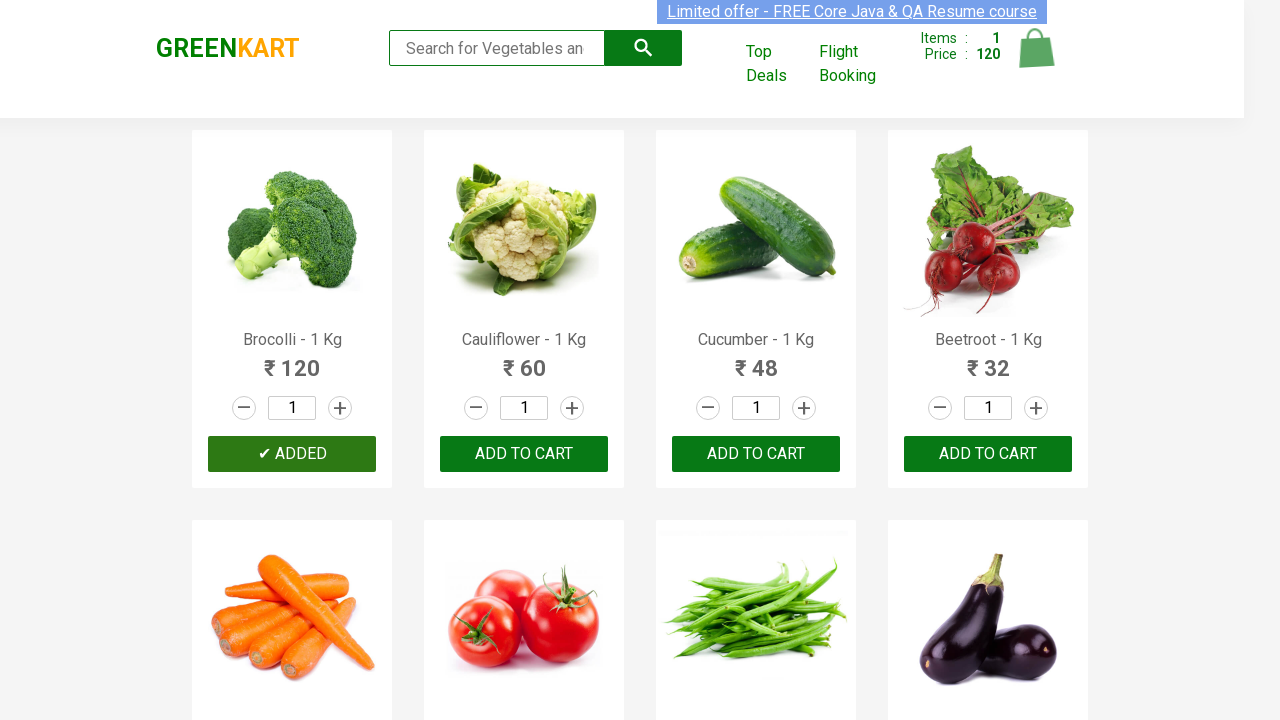

Added Cucumber to cart at (756, 454) on xpath=//div[@class='product-action']/button >> nth=2
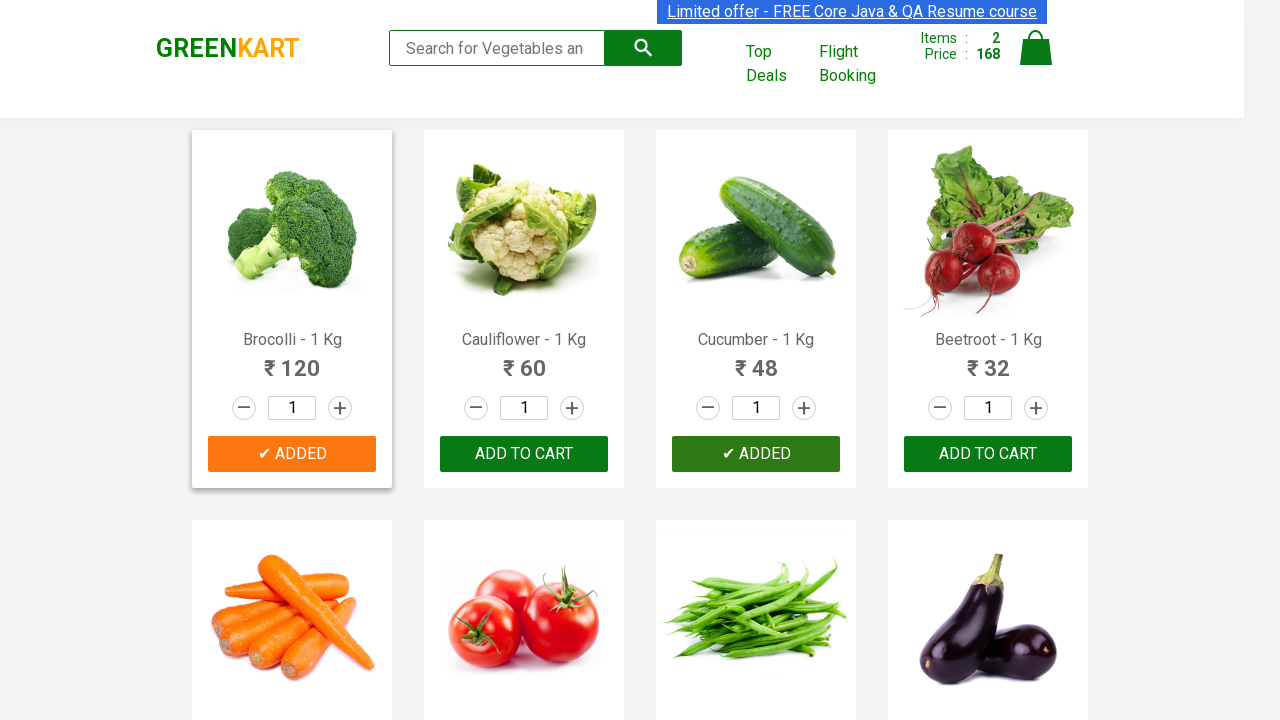

Added Beetroot to cart at (988, 454) on xpath=//div[@class='product-action']/button >> nth=3
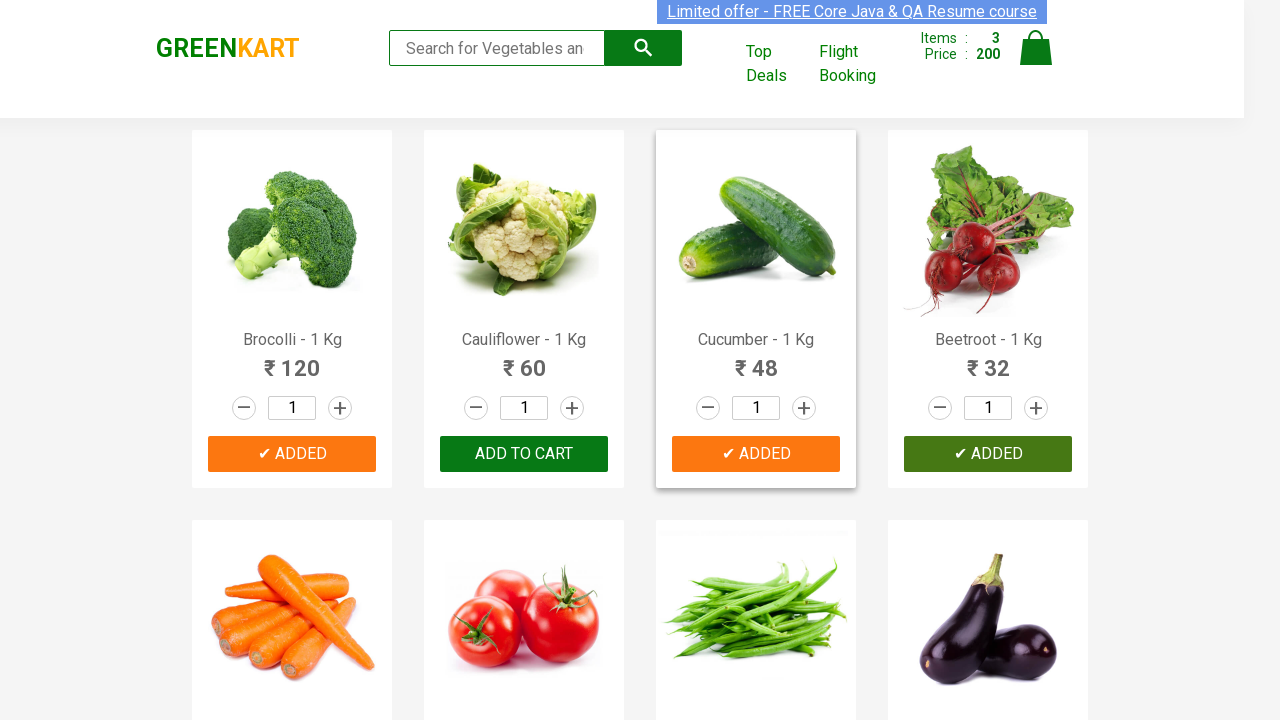

Clicked cart icon at (1036, 48) on img[alt='Cart']
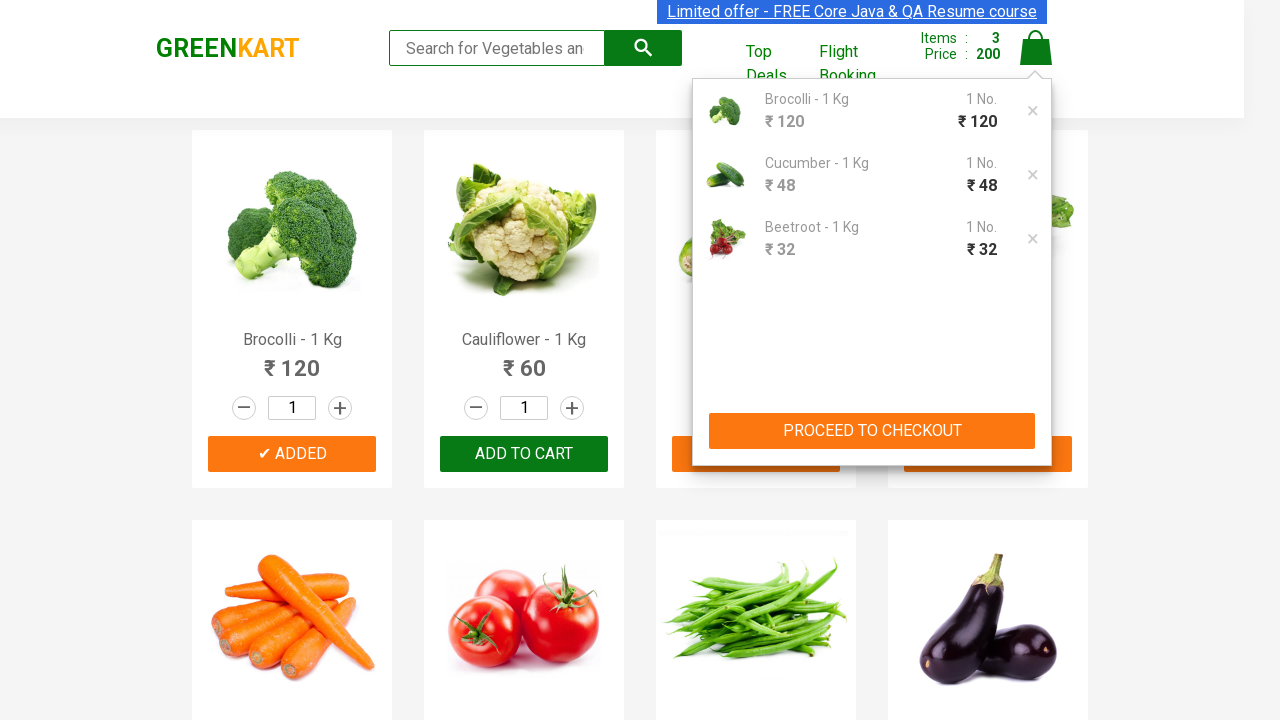

Clicked proceed to checkout button at (872, 431) on xpath=//button[contains(text(),'PROCEED TO CHECKOUT')]
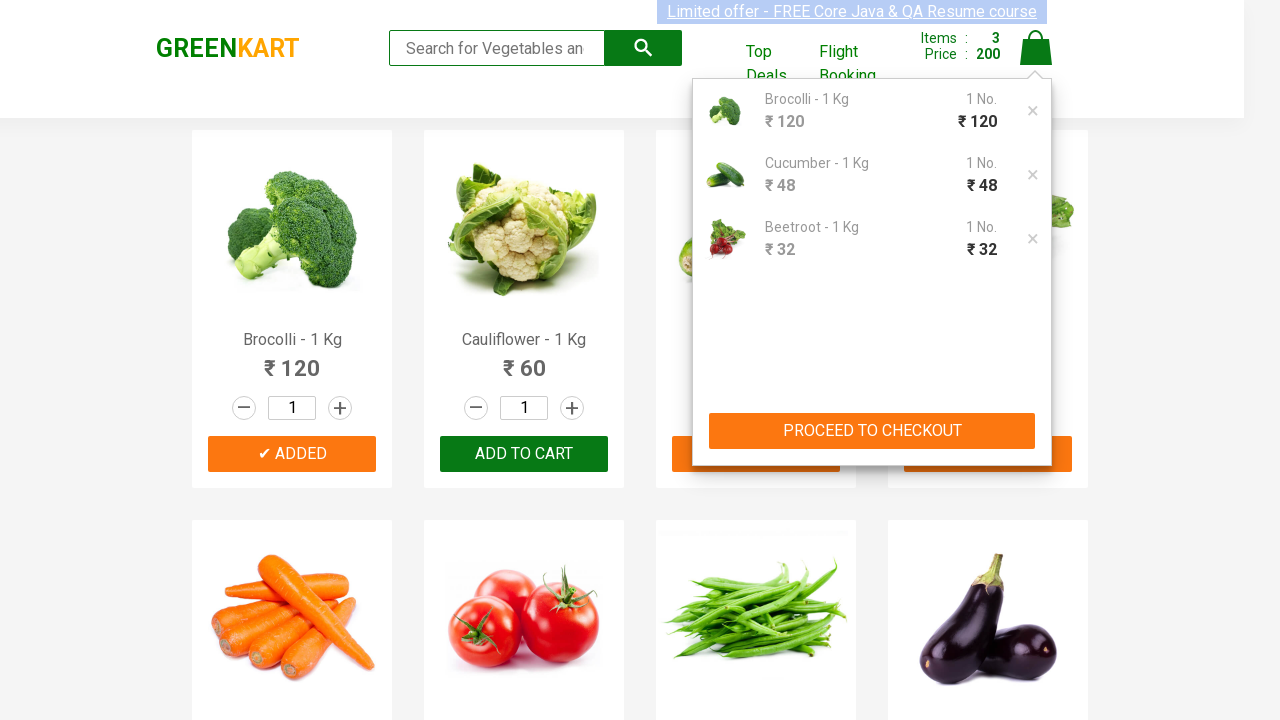

Waited for promo code input field to appear
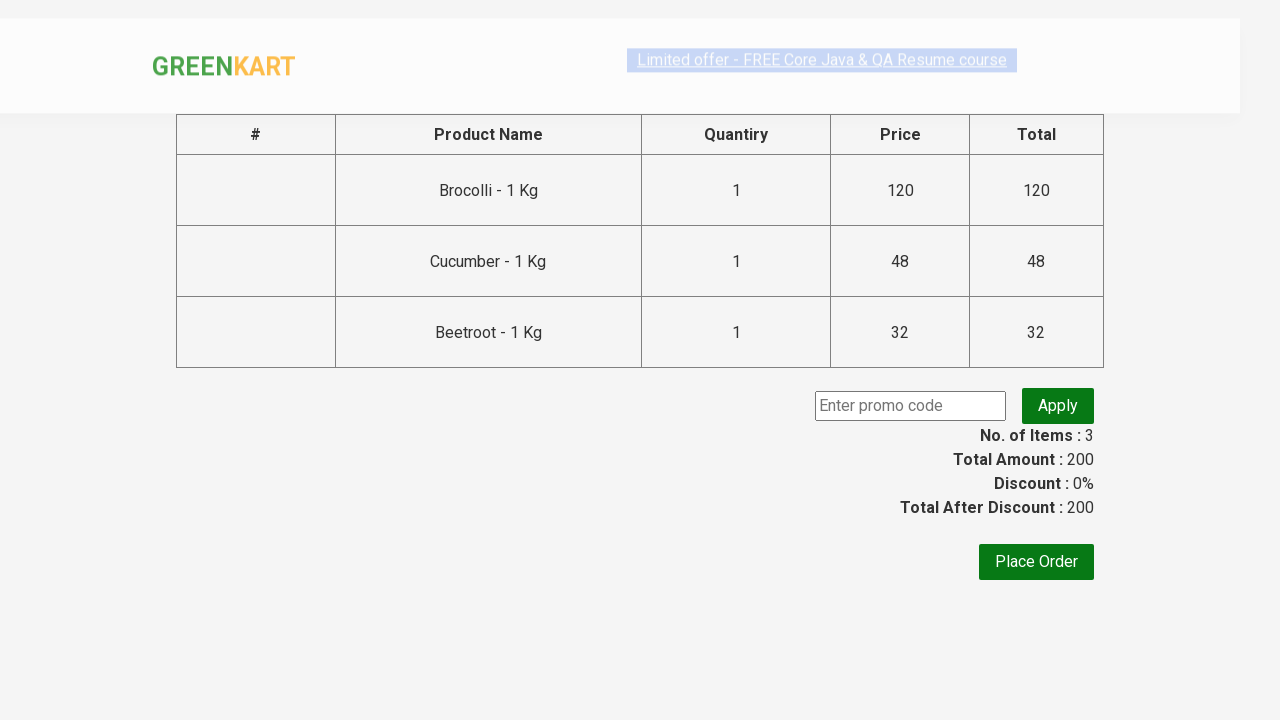

Entered promo code 'rahulshettyacademy' on input.promoCode
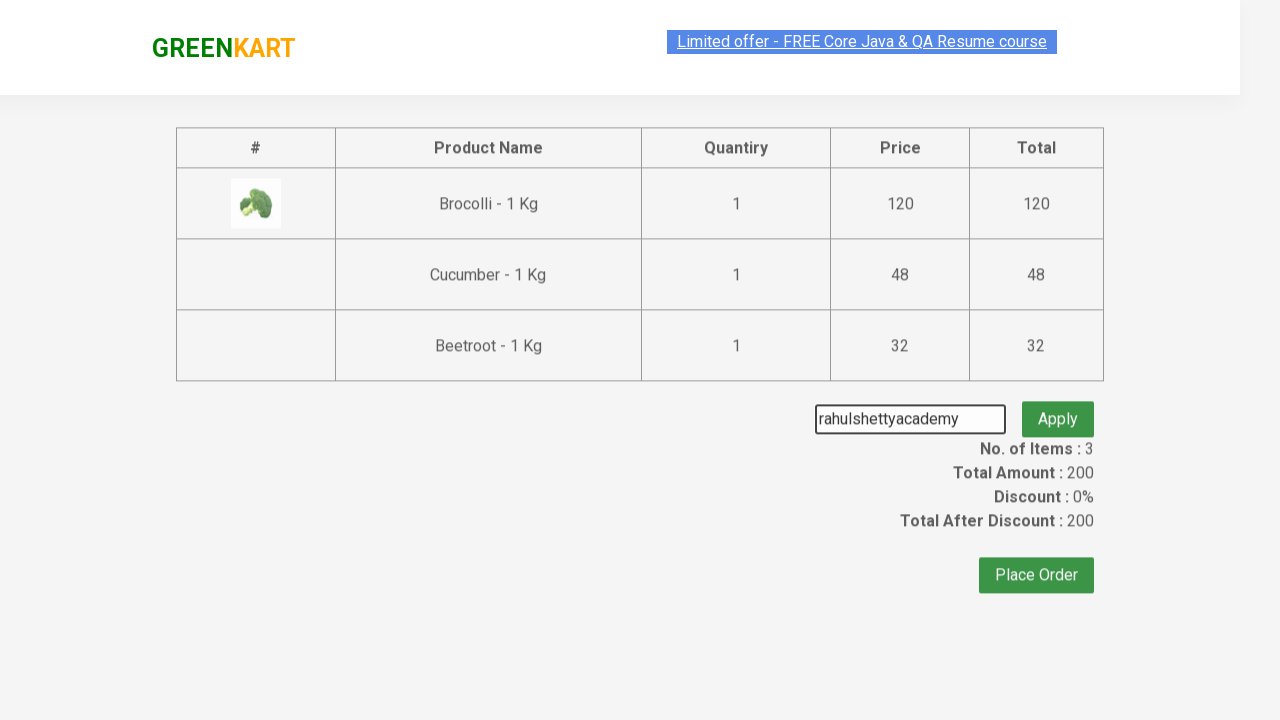

Clicked apply promo code button at (1058, 406) on button.promoBtn
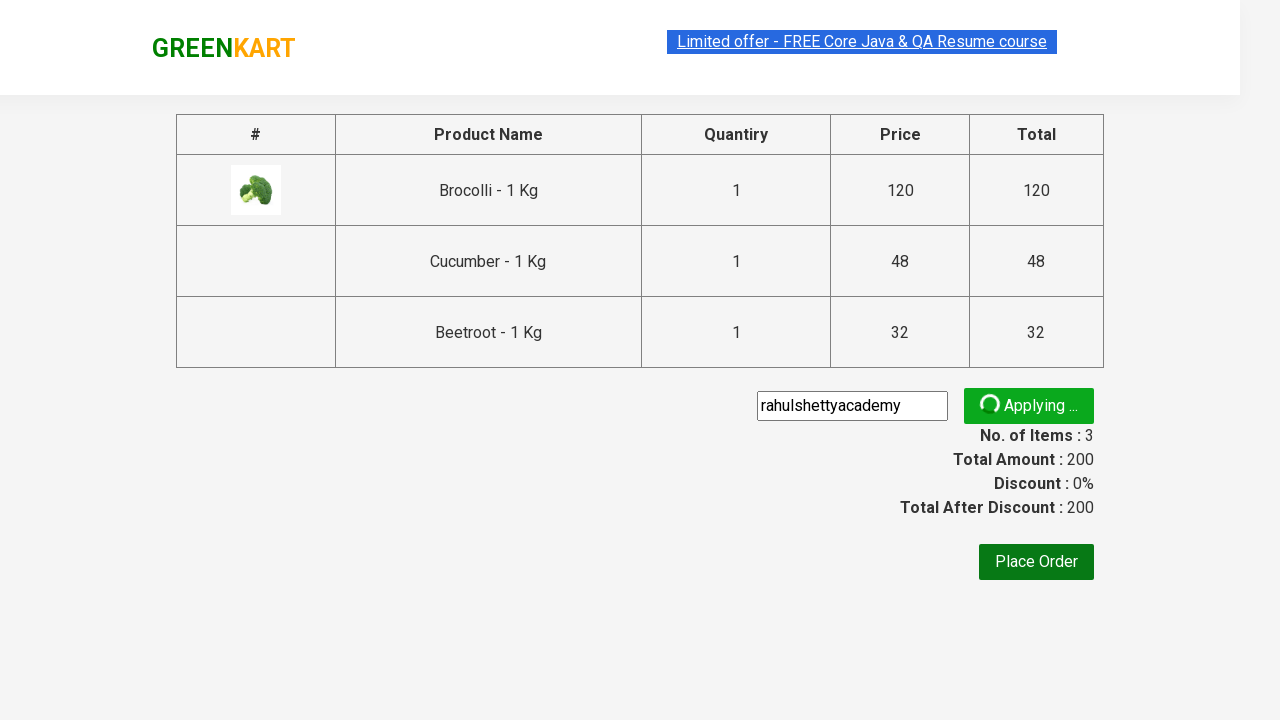

Promo code applied successfully and confirmation message displayed
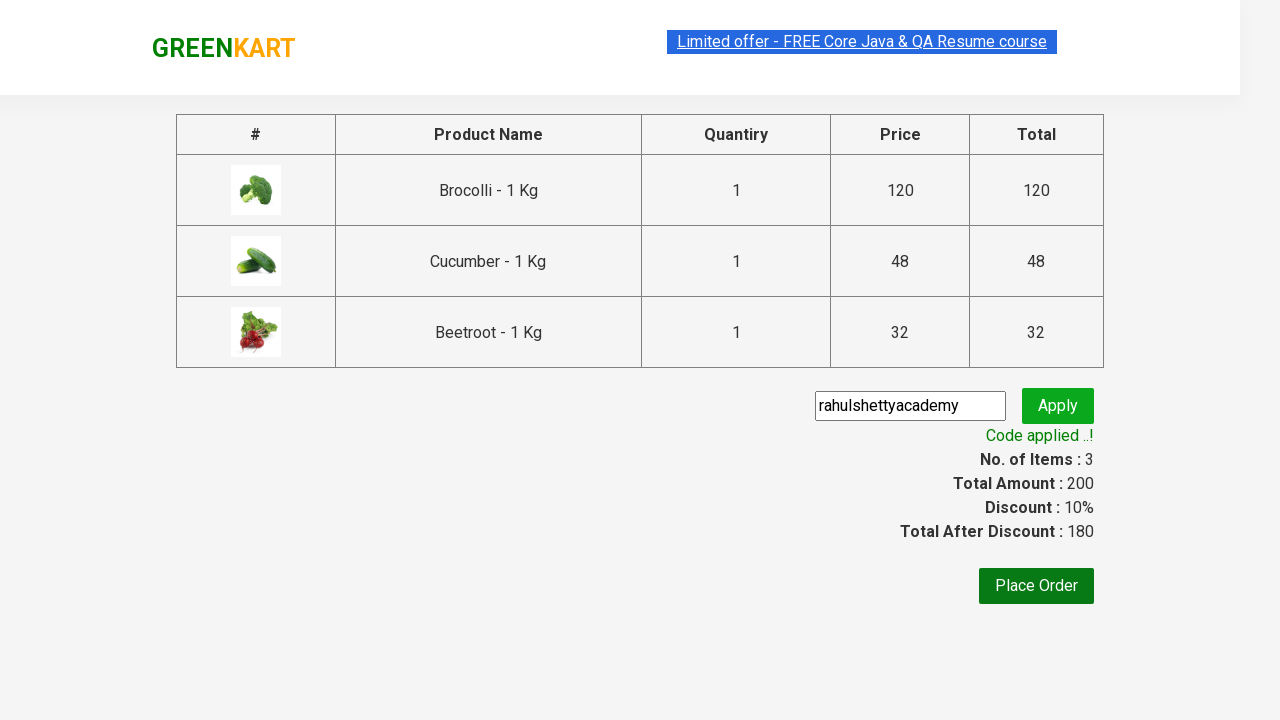

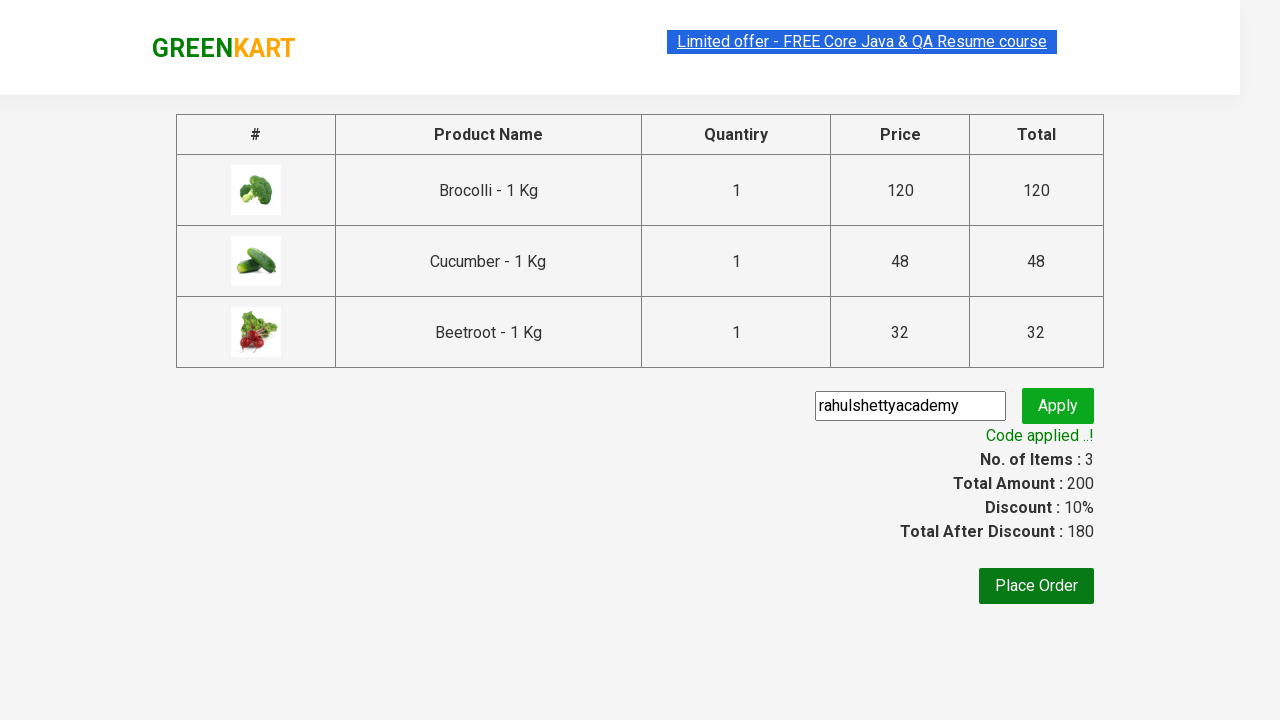